Tests a second registration form variant by filling in first name, last name, and email fields, then submitting and verifying a success message is displayed.

Starting URL: http://suninjuly.github.io/registration2.html

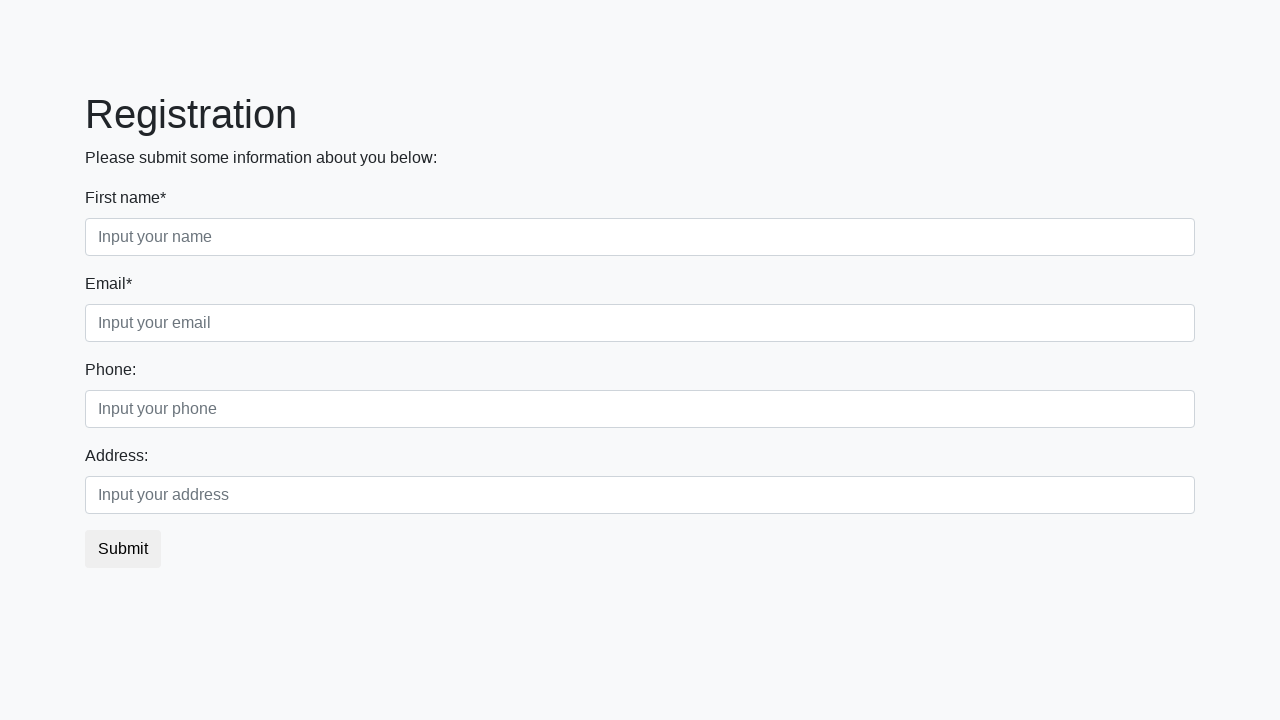

Filled first name field with 'Mikhail' on .form-control.first
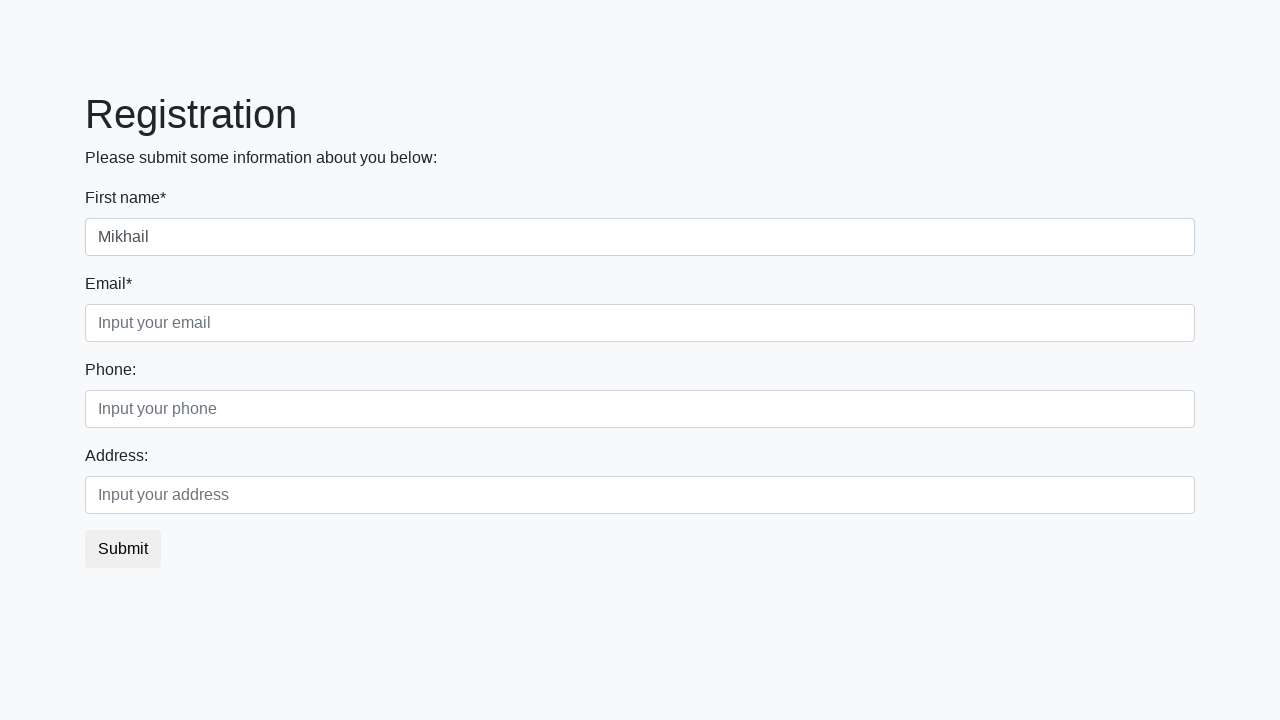

Filled last name field with 'Petrov' on .form-control.second
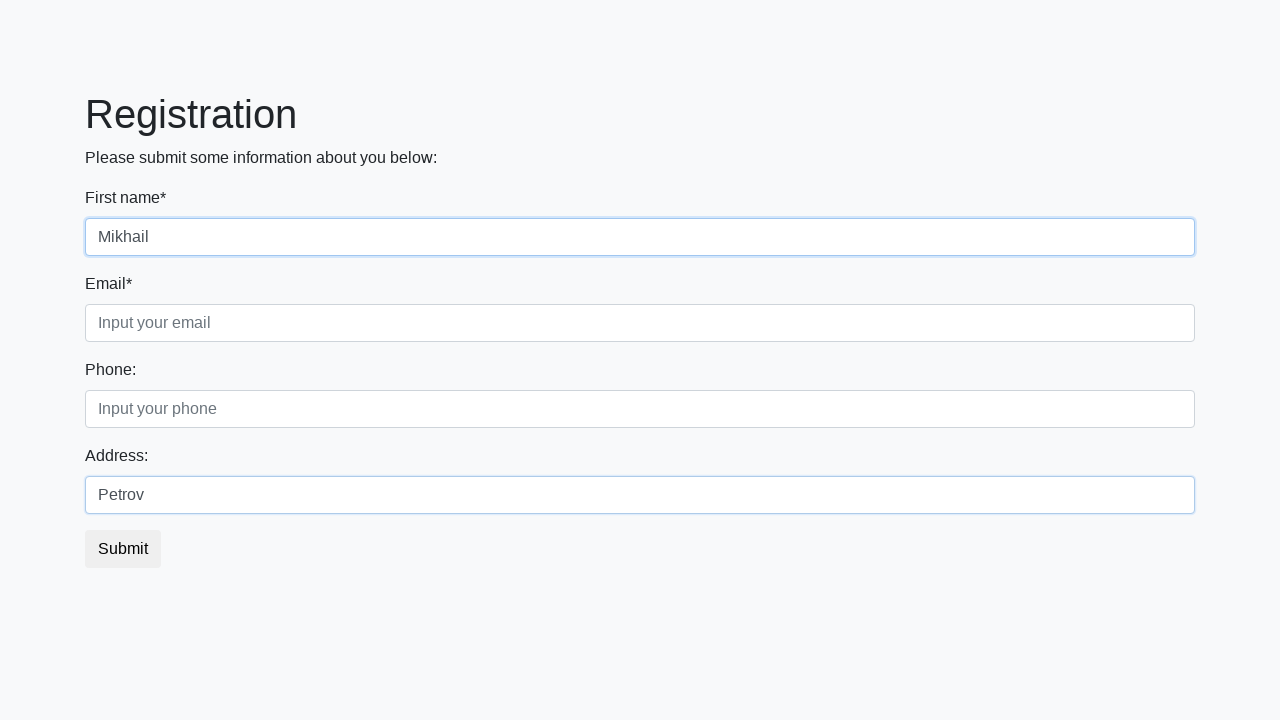

Filled email field with 'mikhail.petrov@example.com' on .form-control.third
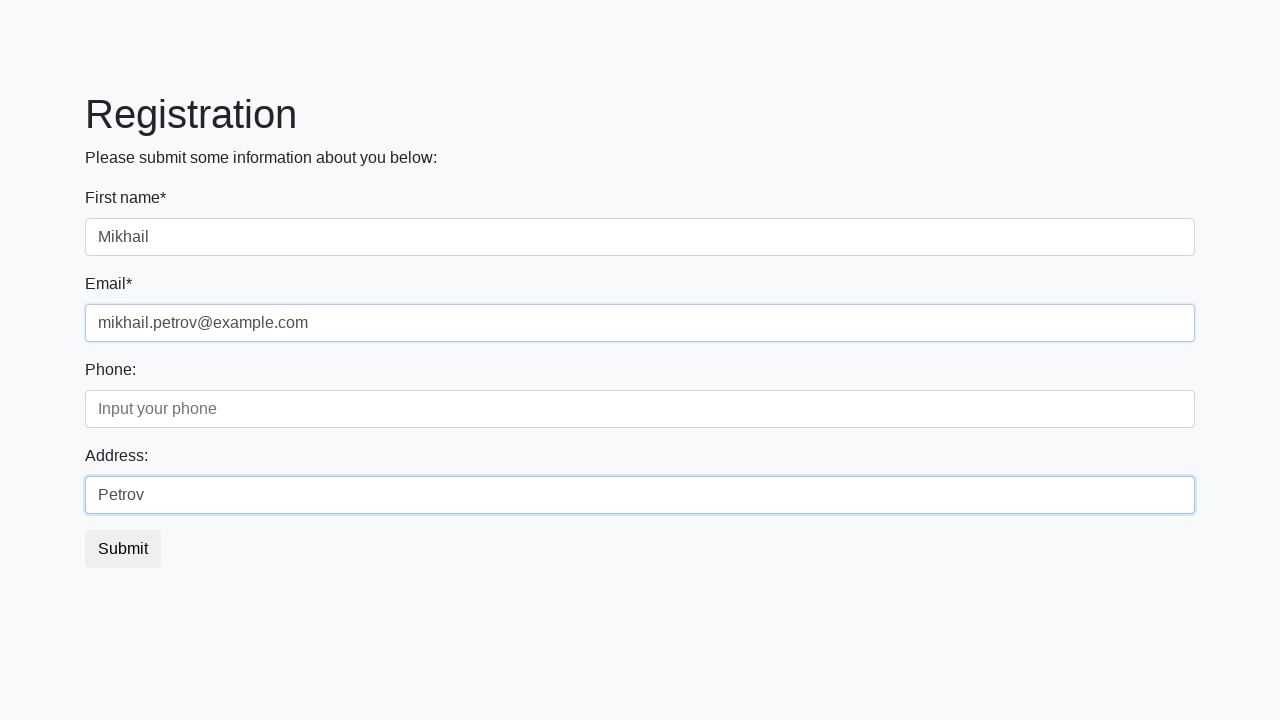

Clicked submit button to register at (123, 549) on button.btn
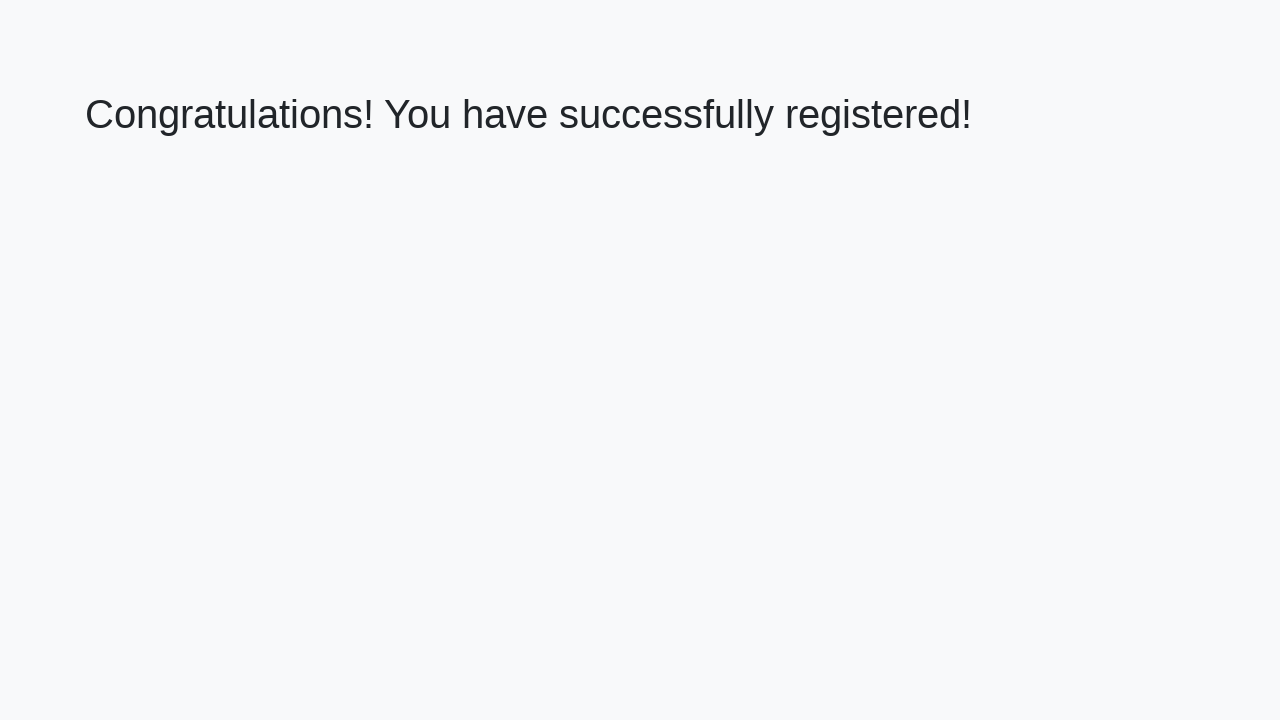

Success message heading loaded
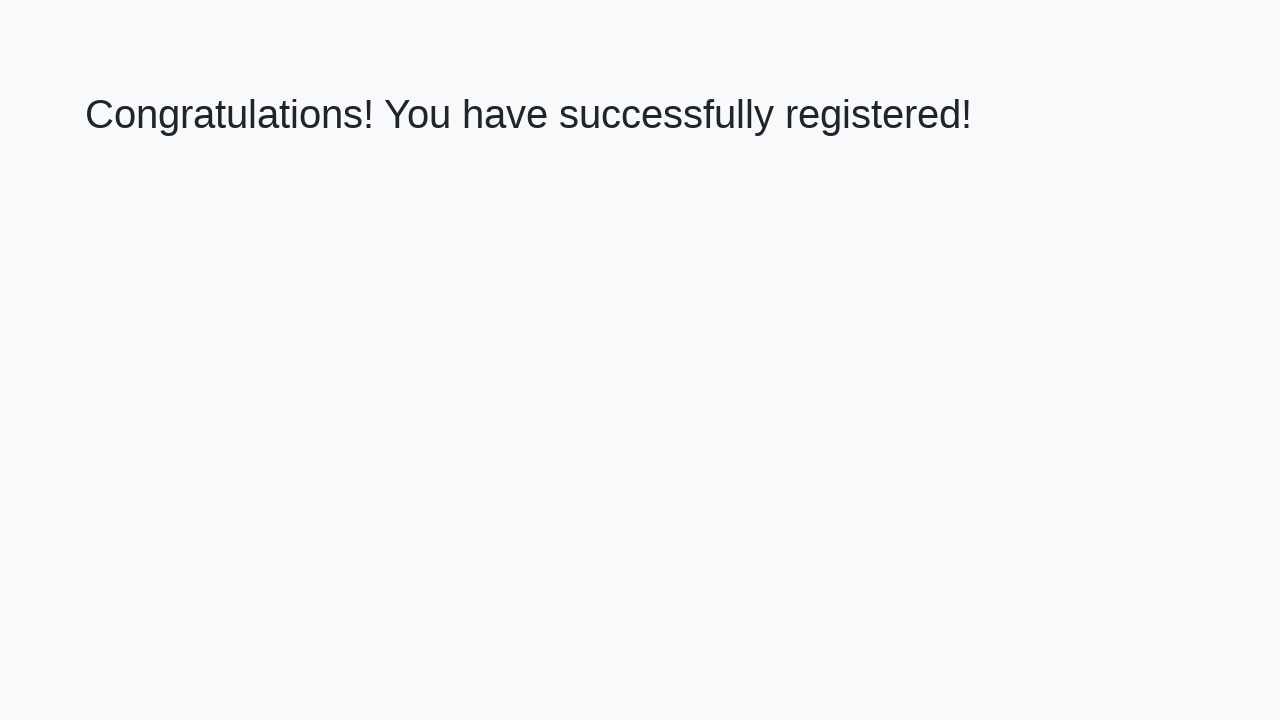

Retrieved success message text
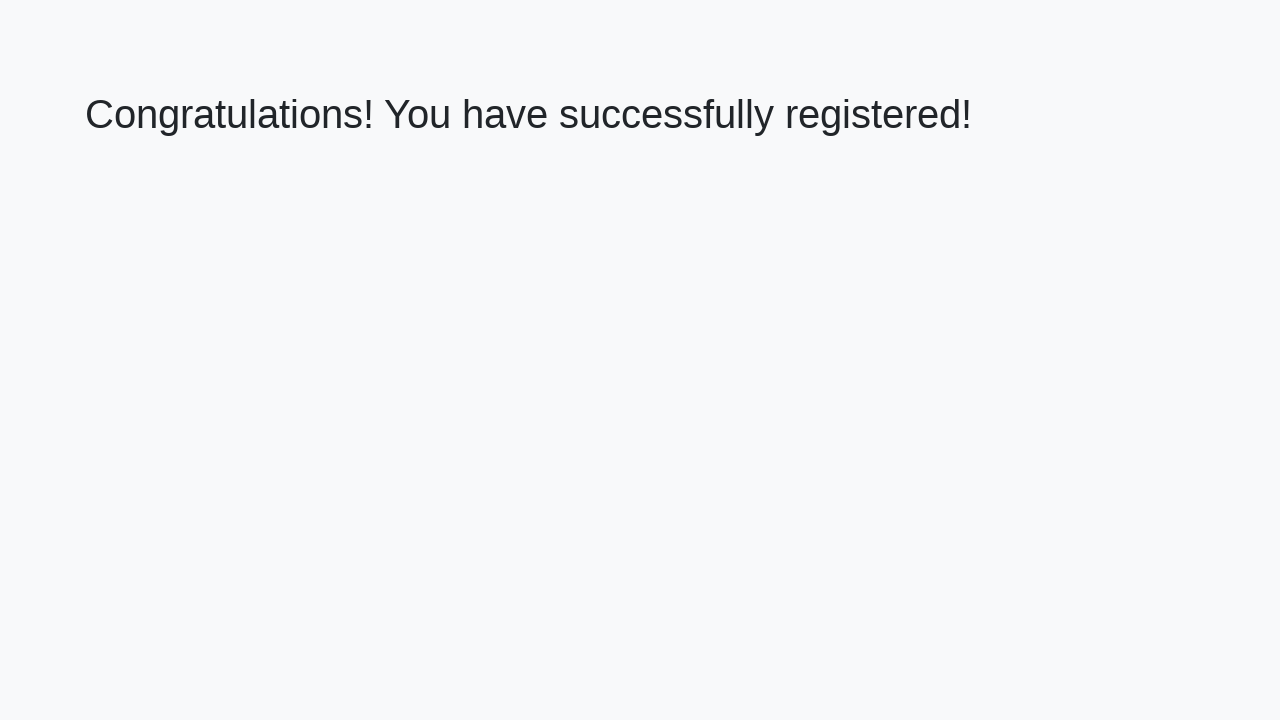

Verified success message matches expected text
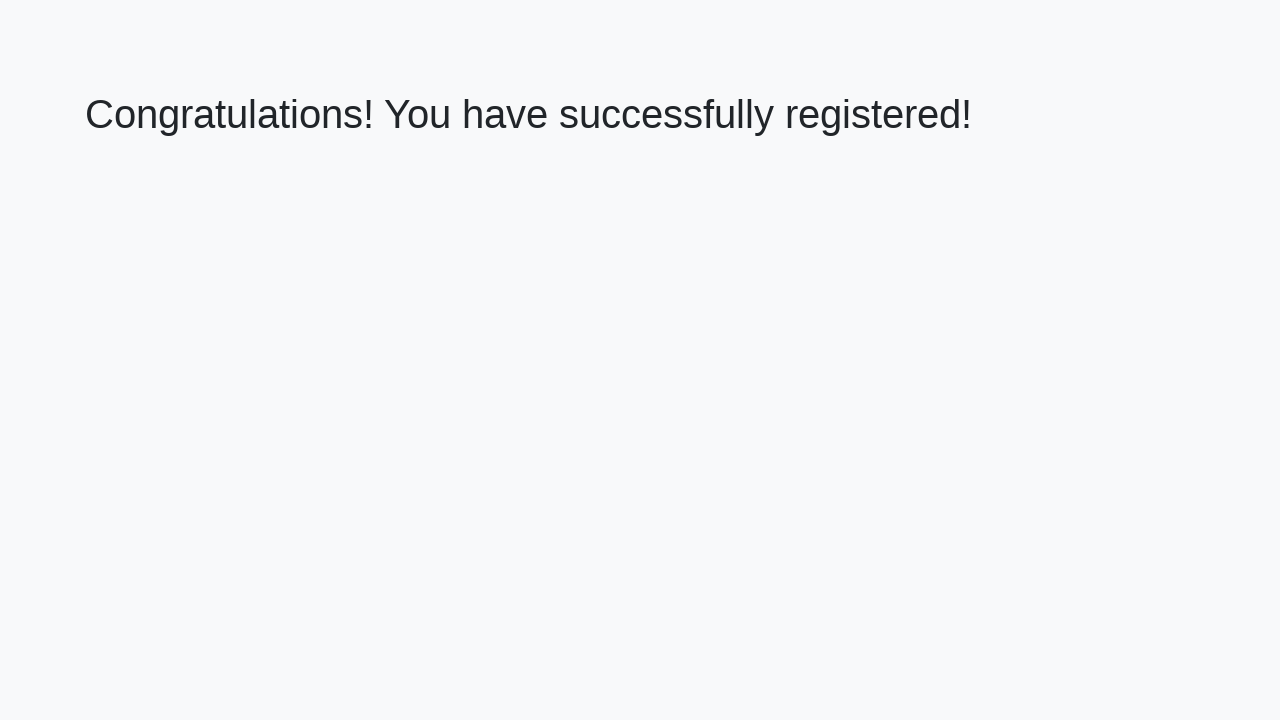

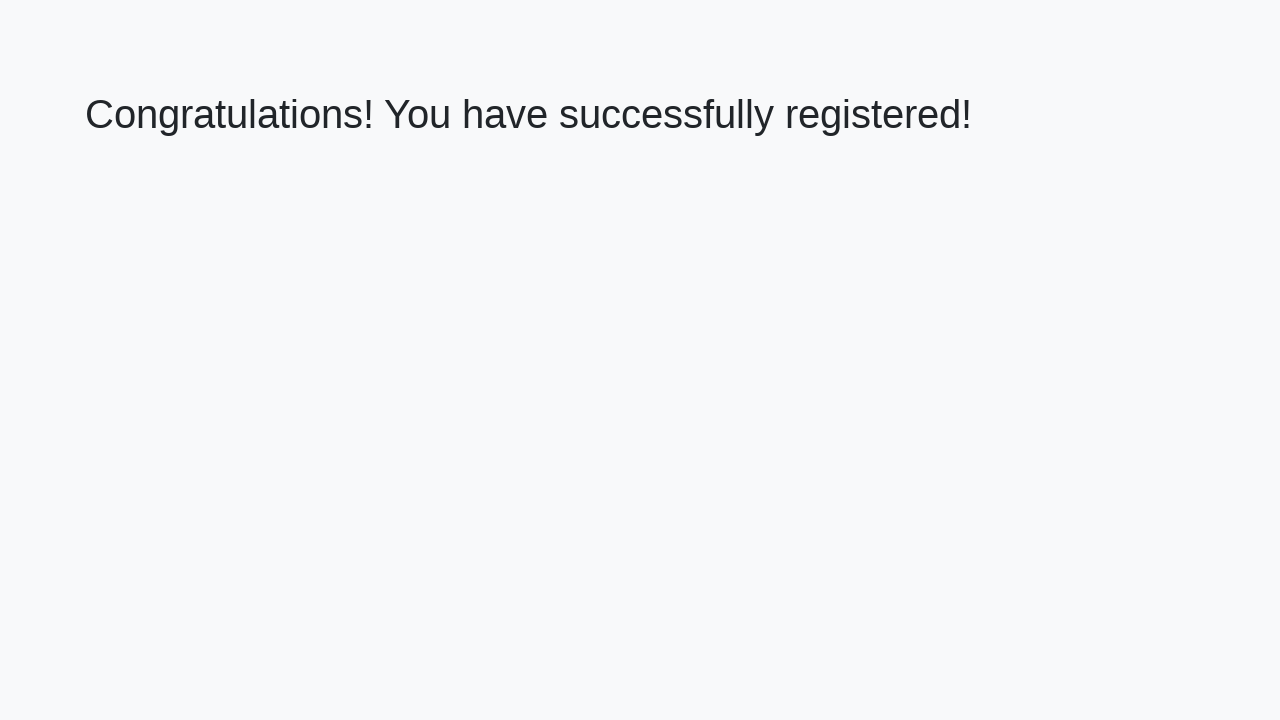